Tests web table functionality on DemoQA by navigating to the Elements section, opening Web Tables, adding a new record with user details, editing the record to update salary and department, and then deleting the record.

Starting URL: https://demoqa.com/

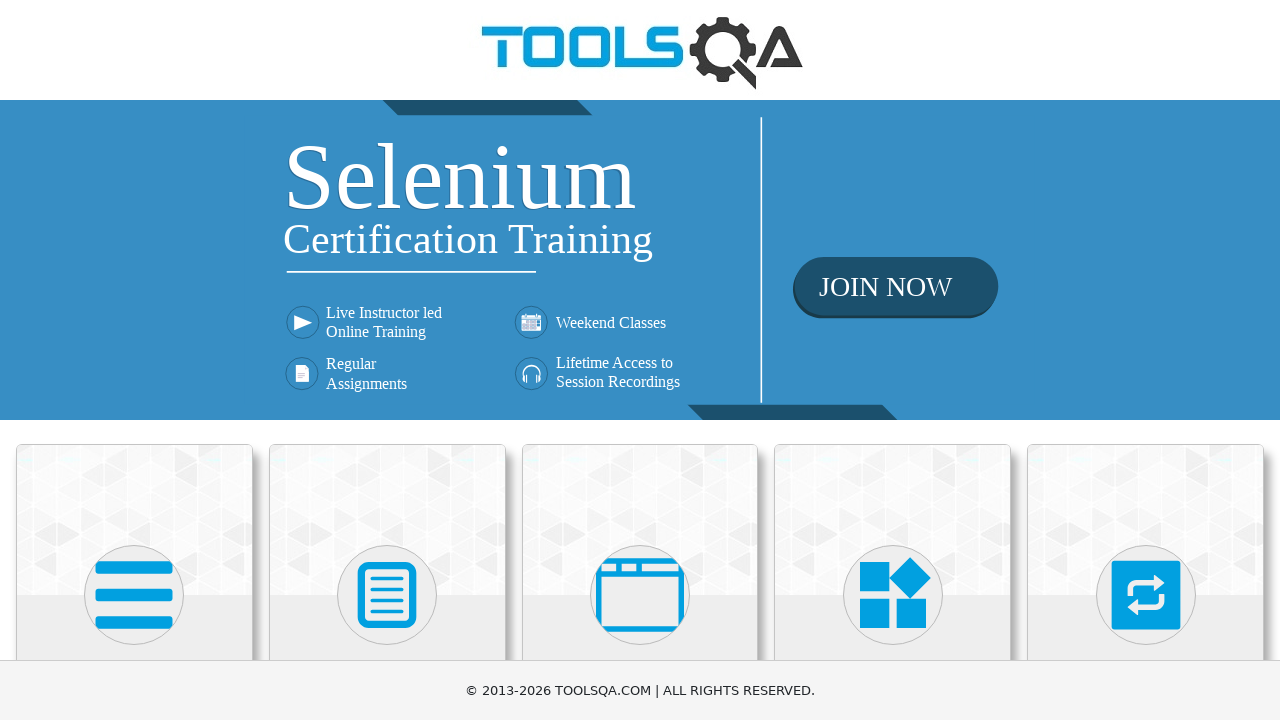

Scrolled down 250px to view Elements section
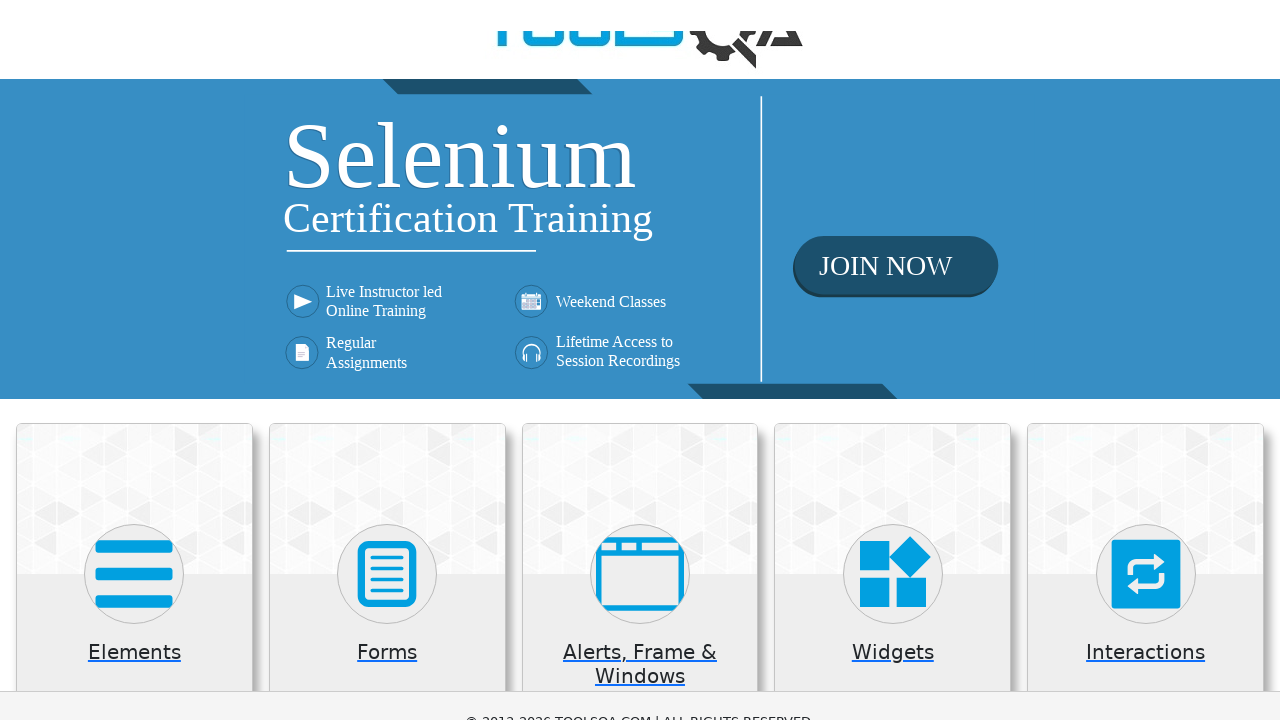

Clicked on Elements section at (134, 423) on xpath=//h5[text()='Elements']
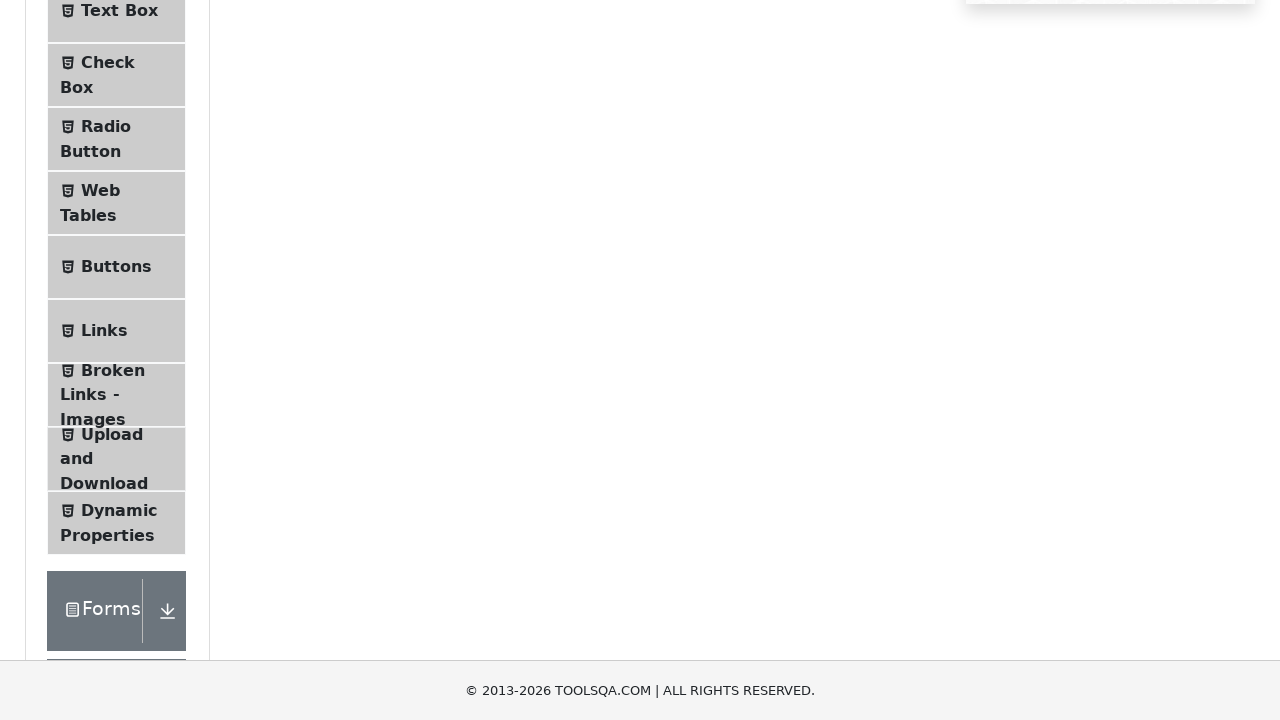

Clicked on Web Tables option at (100, 190) on xpath=//span[text()='Web Tables']
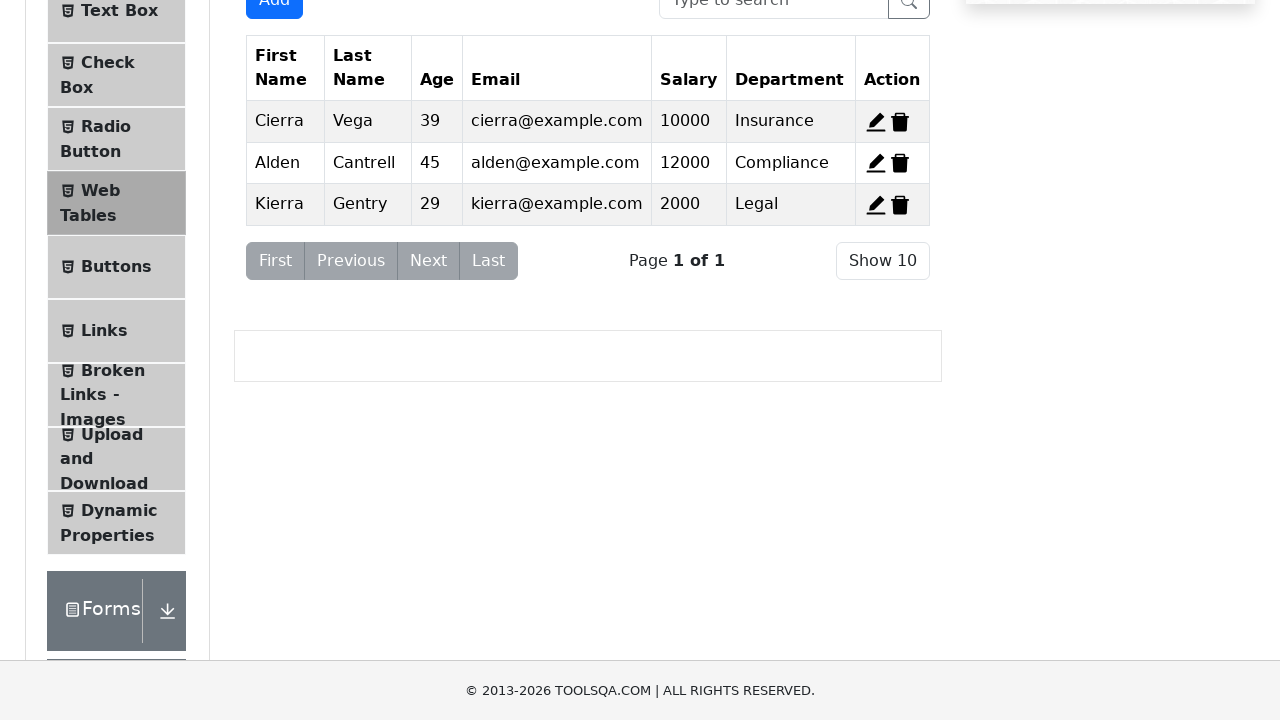

Clicked Add button to open new record form at (274, 19) on #addNewRecordButton
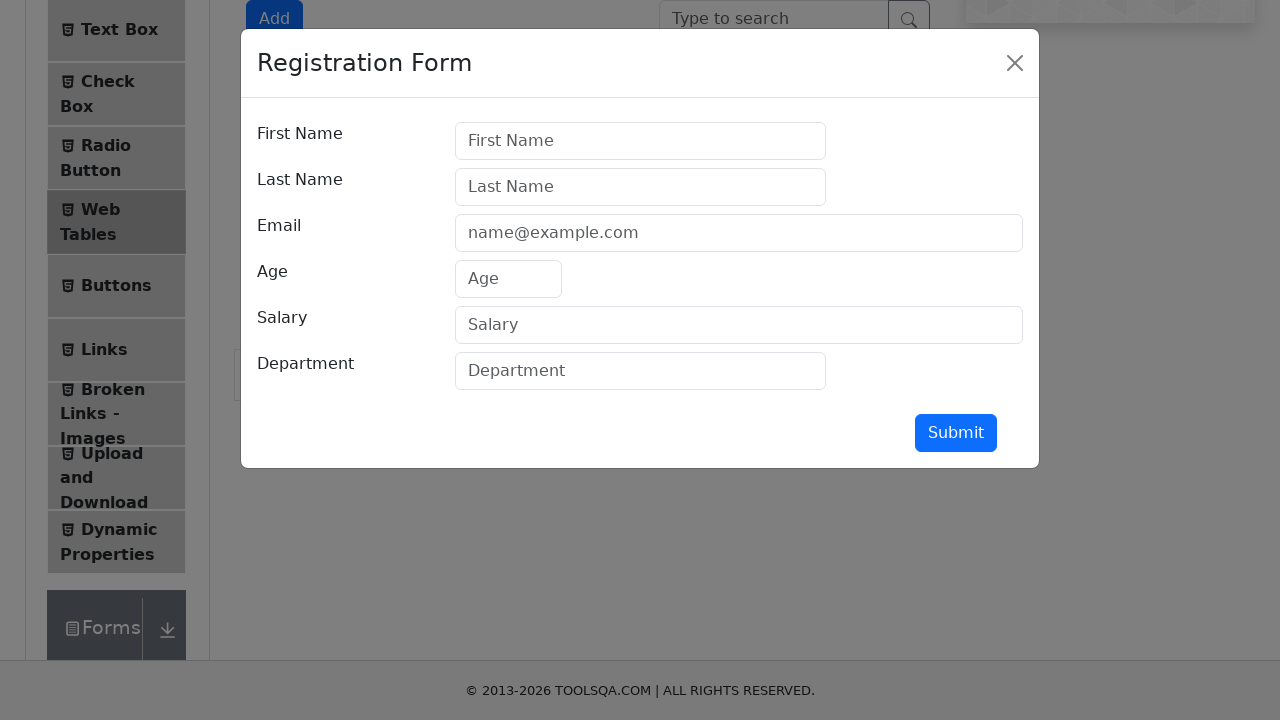

Filled first name field with 'John' on #firstName
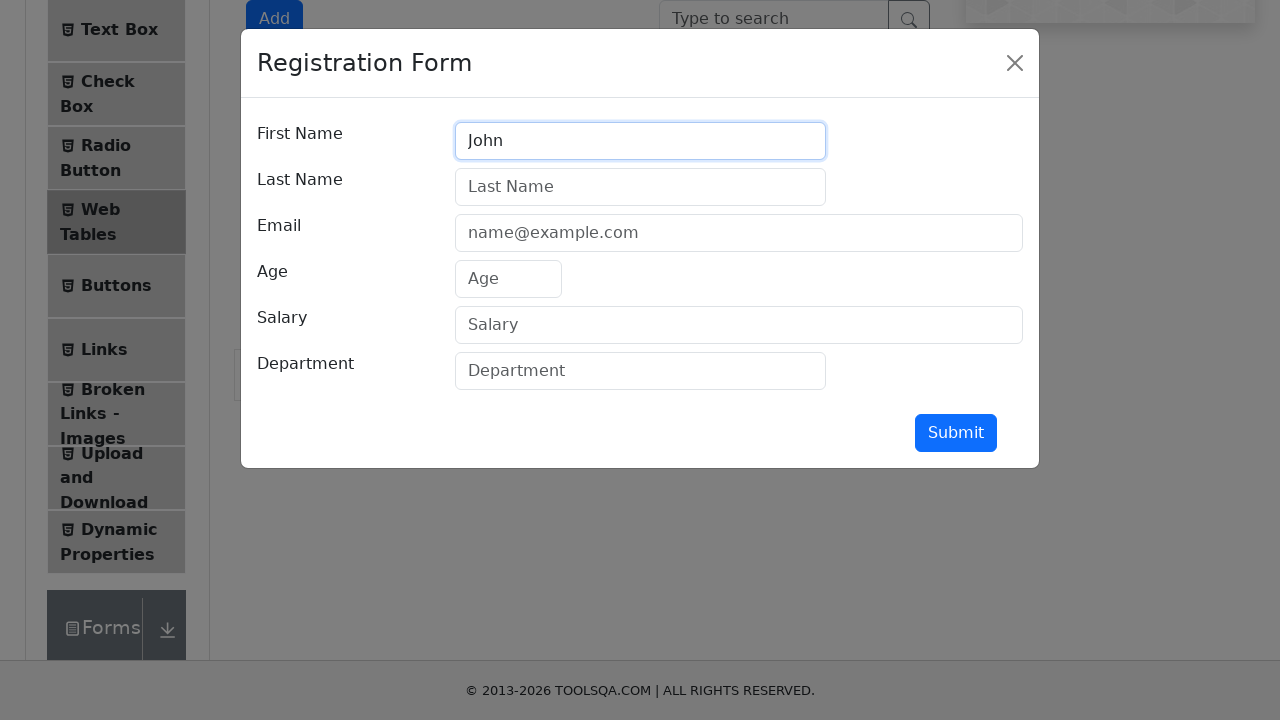

Filled last name field with 'Doe' on #lastName
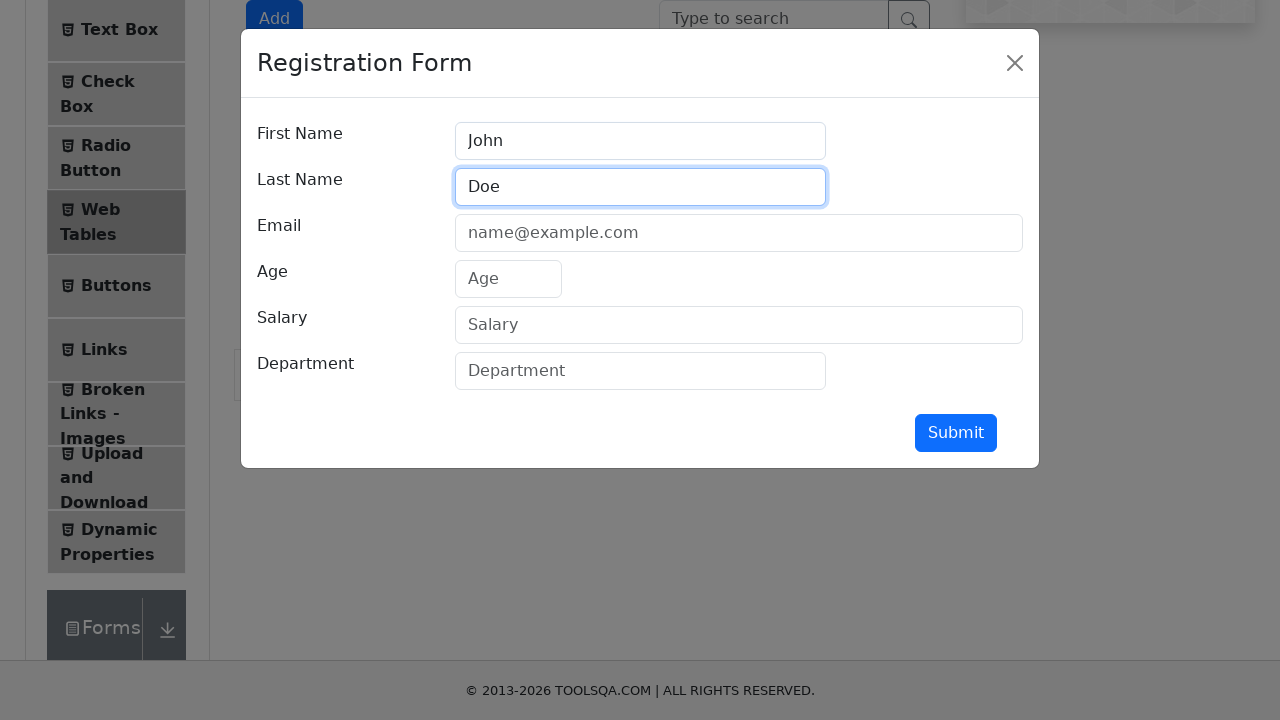

Filled email field with 'mail@mail.com' on #userEmail
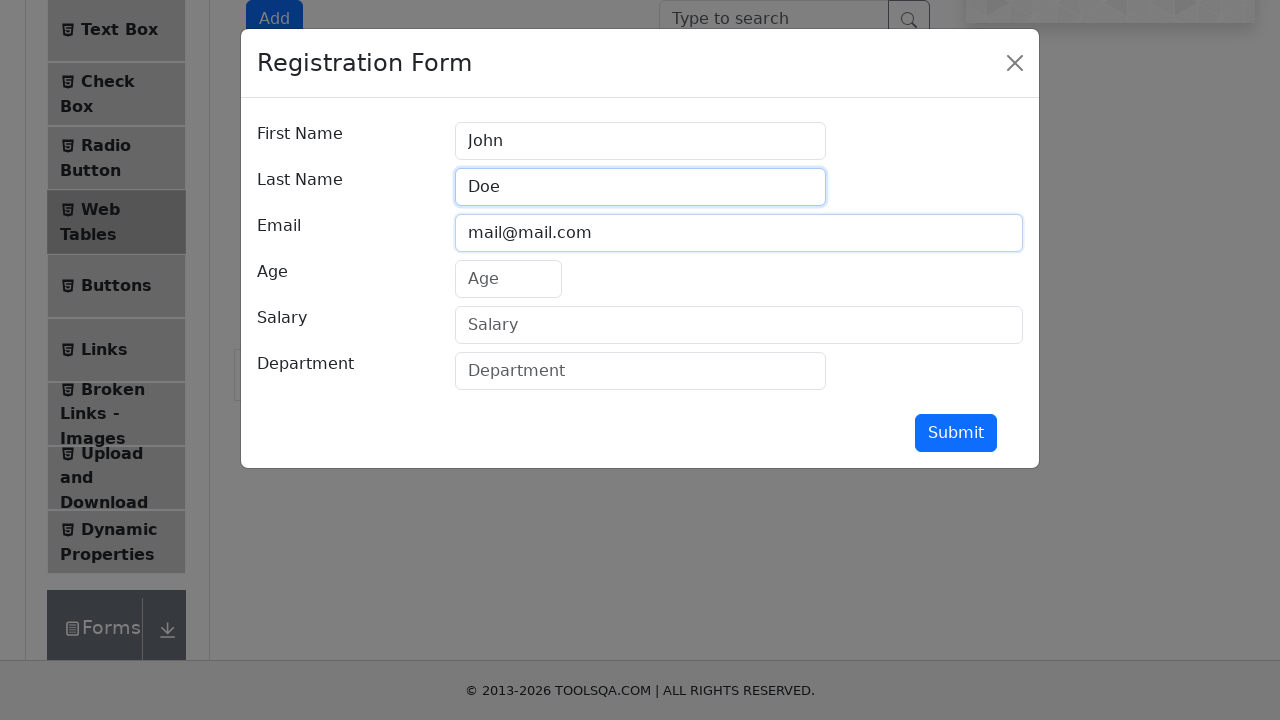

Filled age field with '25' on #age
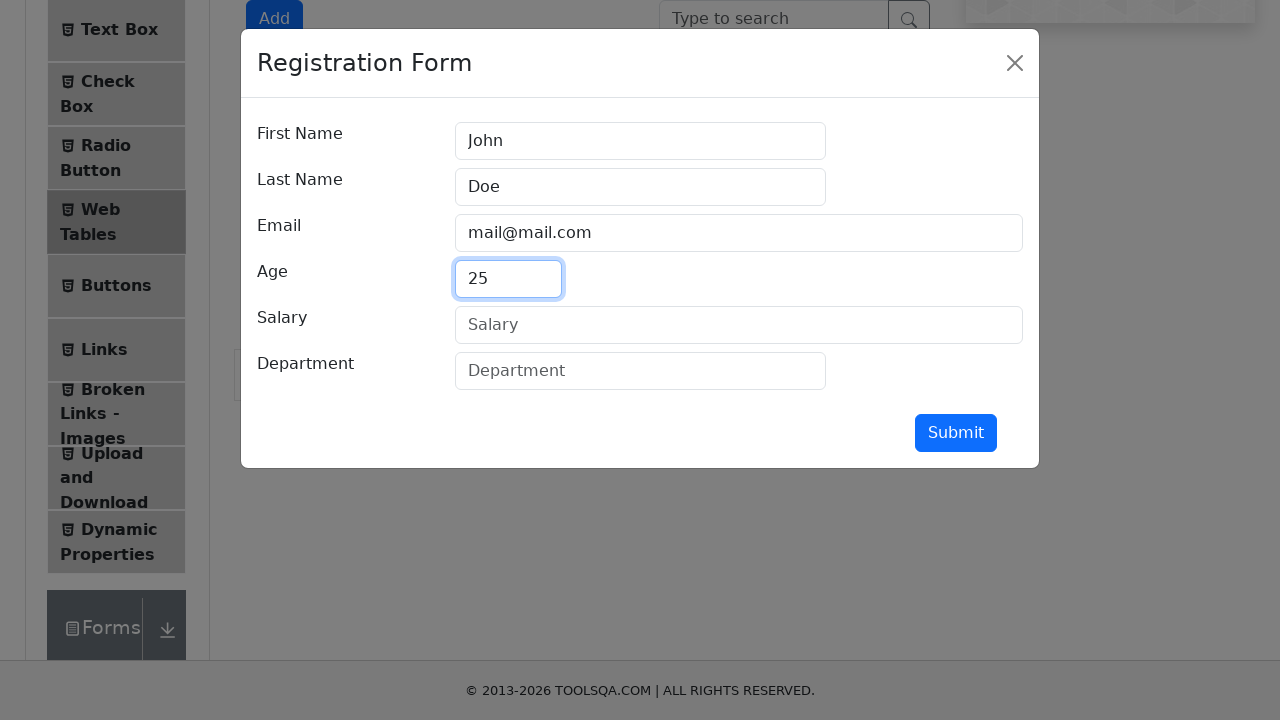

Filled salary field with '1000' on #salary
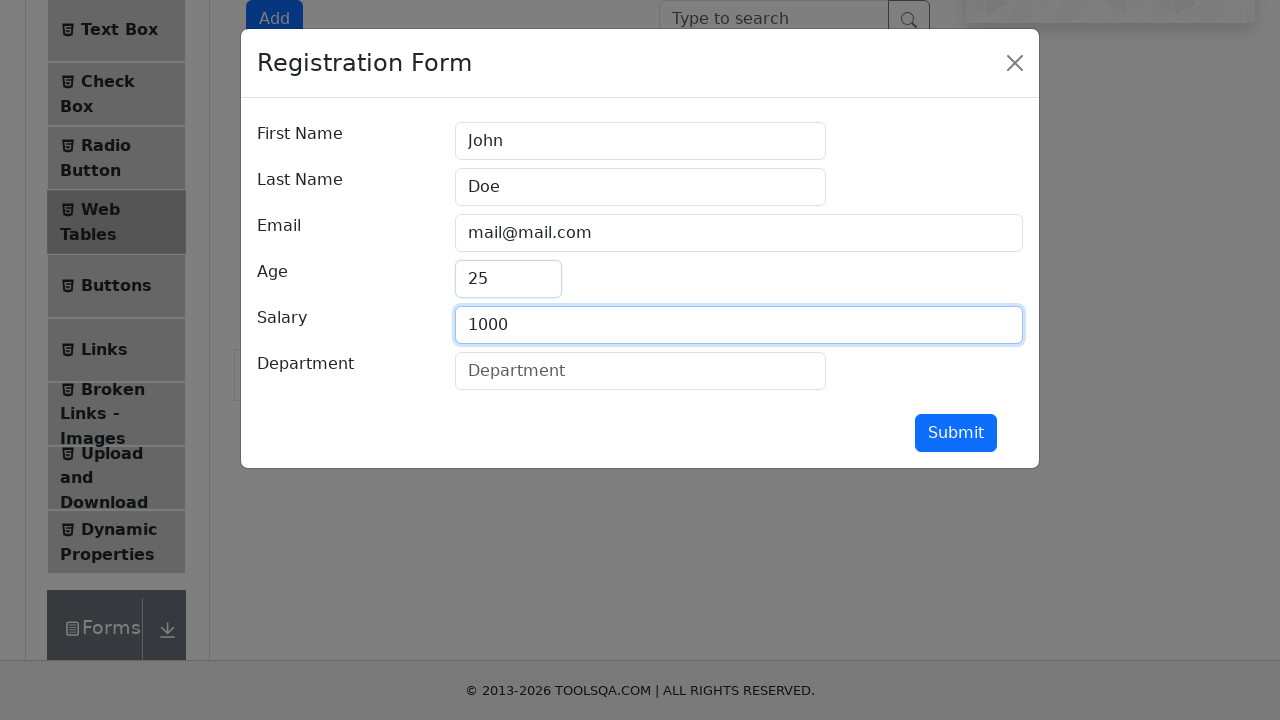

Filled department field with 'ICE' on #department
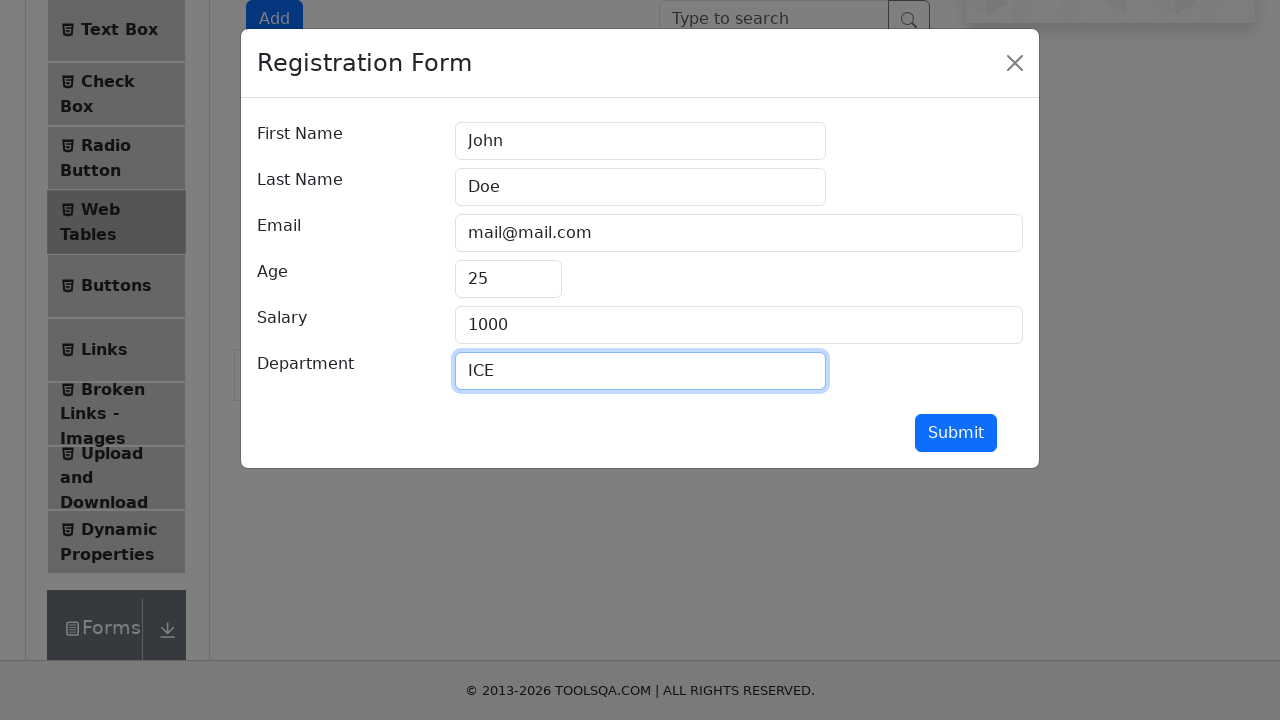

Clicked submit button to add new record at (956, 433) on #submit
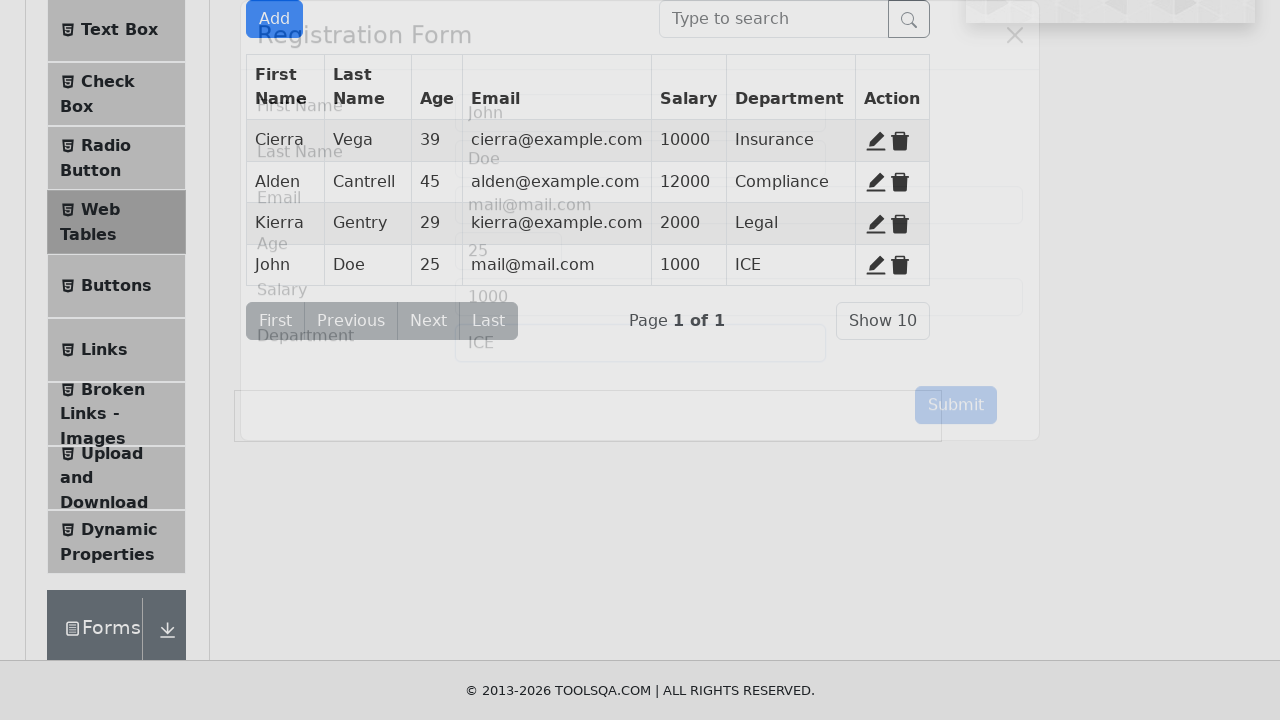

Waited for edit button on record 4 to appear
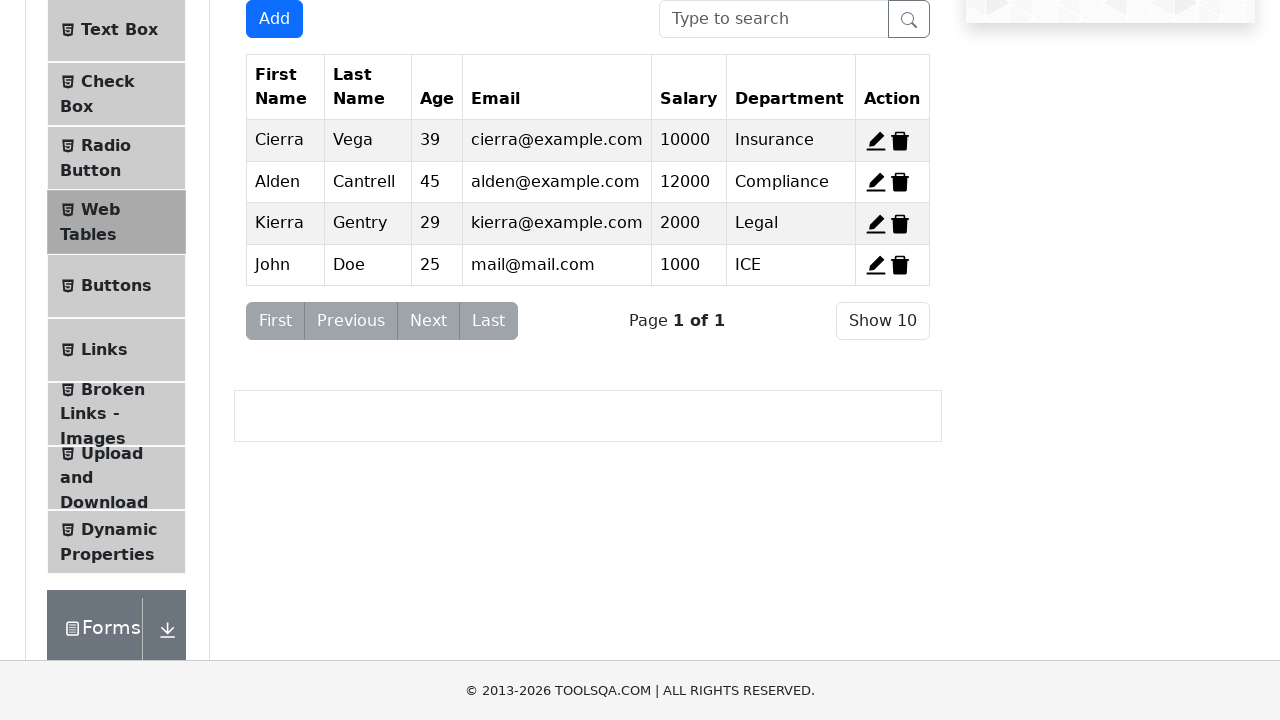

Clicked edit button on record 4 at (876, 265) on #edit-record-4
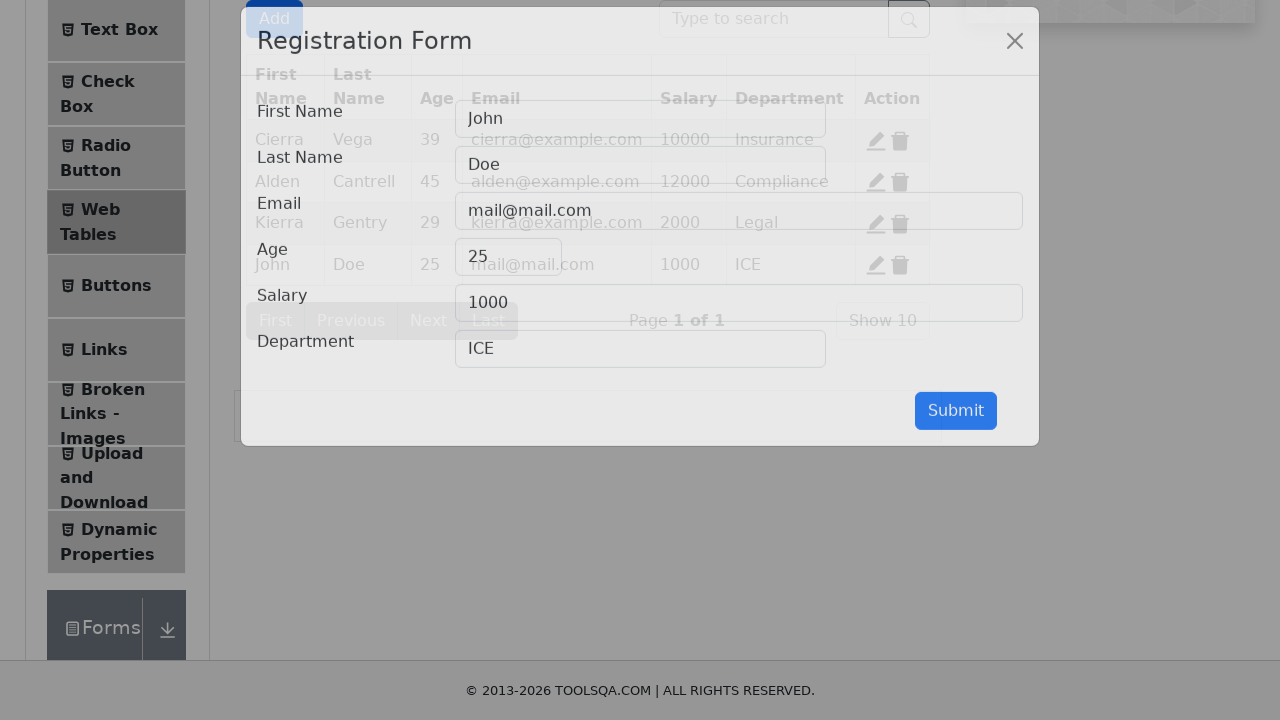

Cleared salary field on #salary
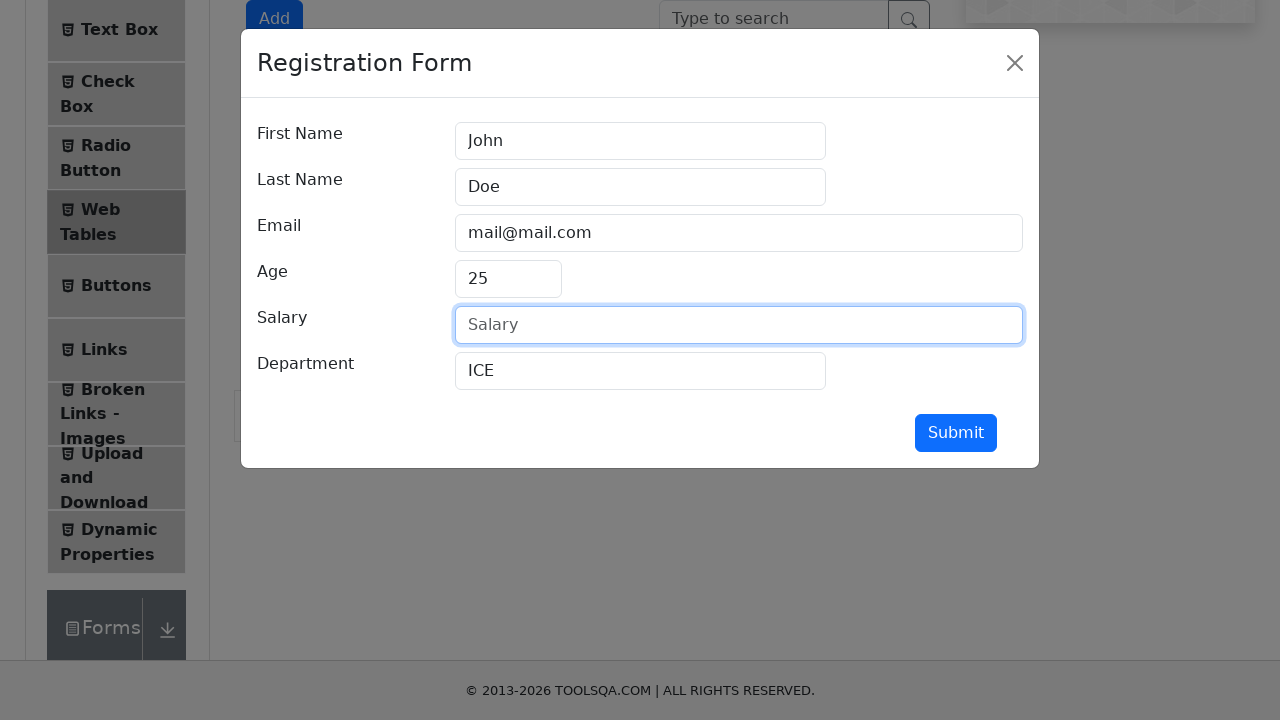

Updated salary field to '2000' on #salary
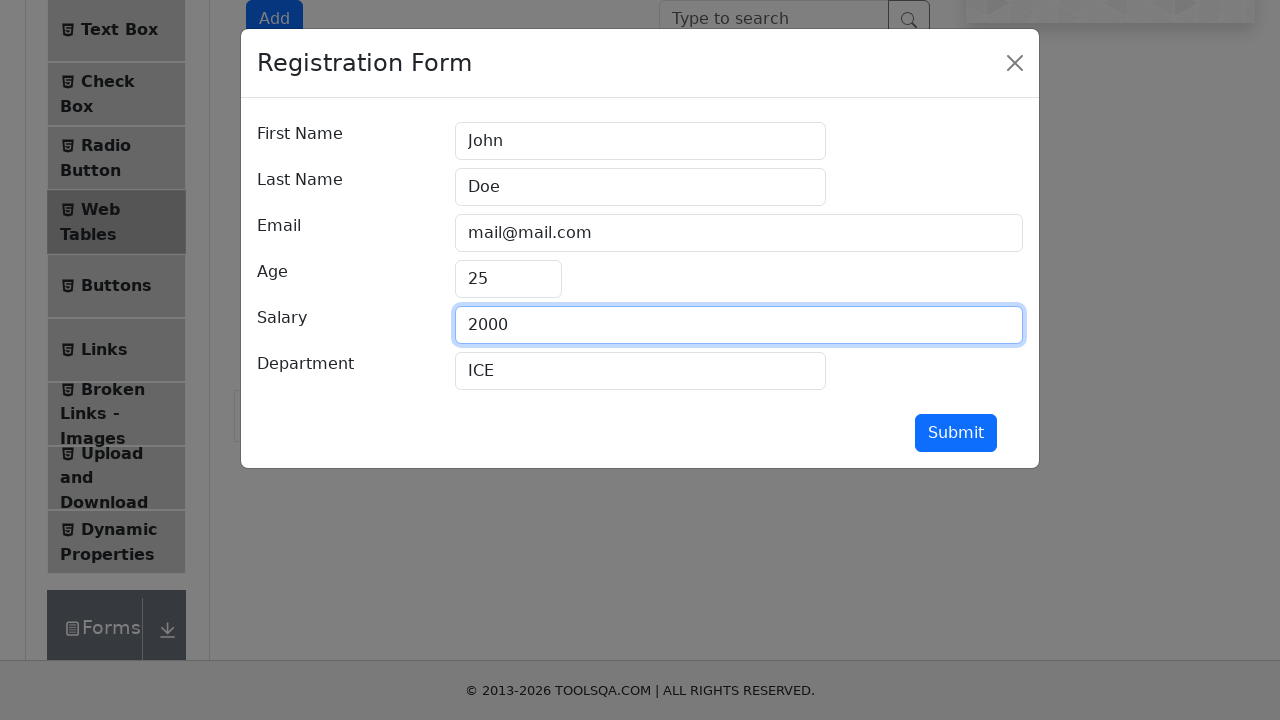

Cleared department field on #department
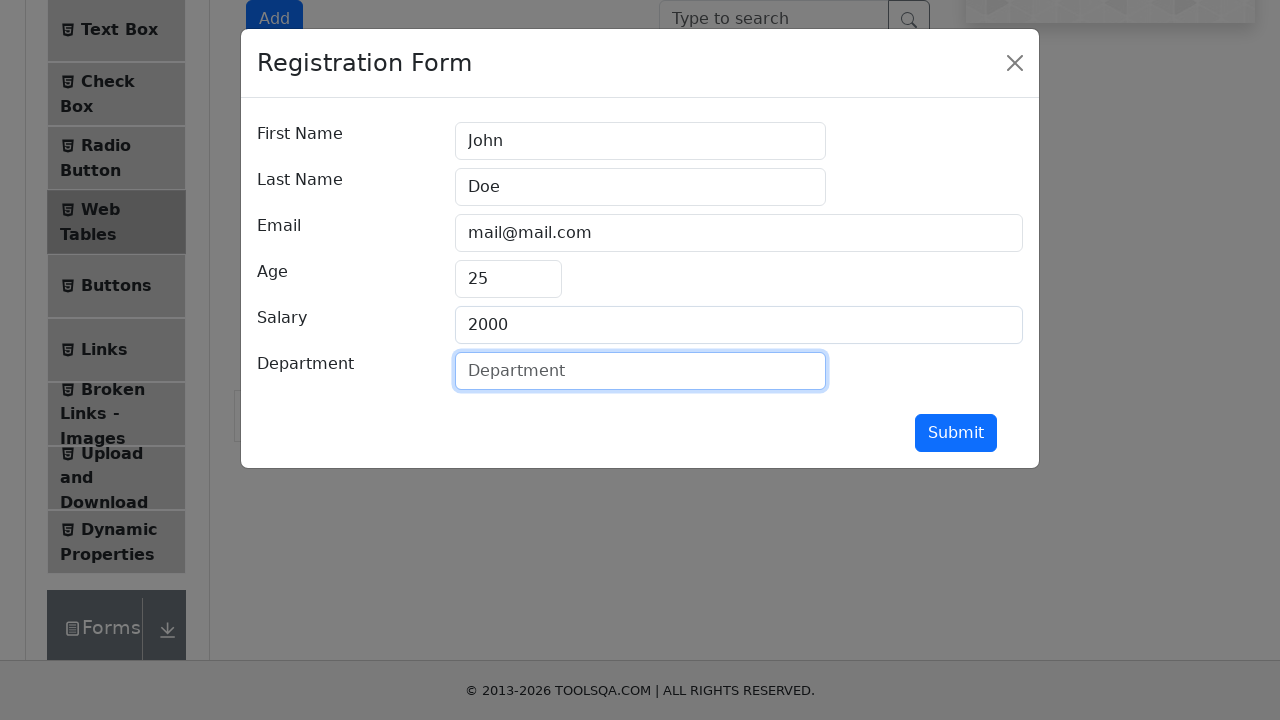

Updated department field to 'NICE' on #department
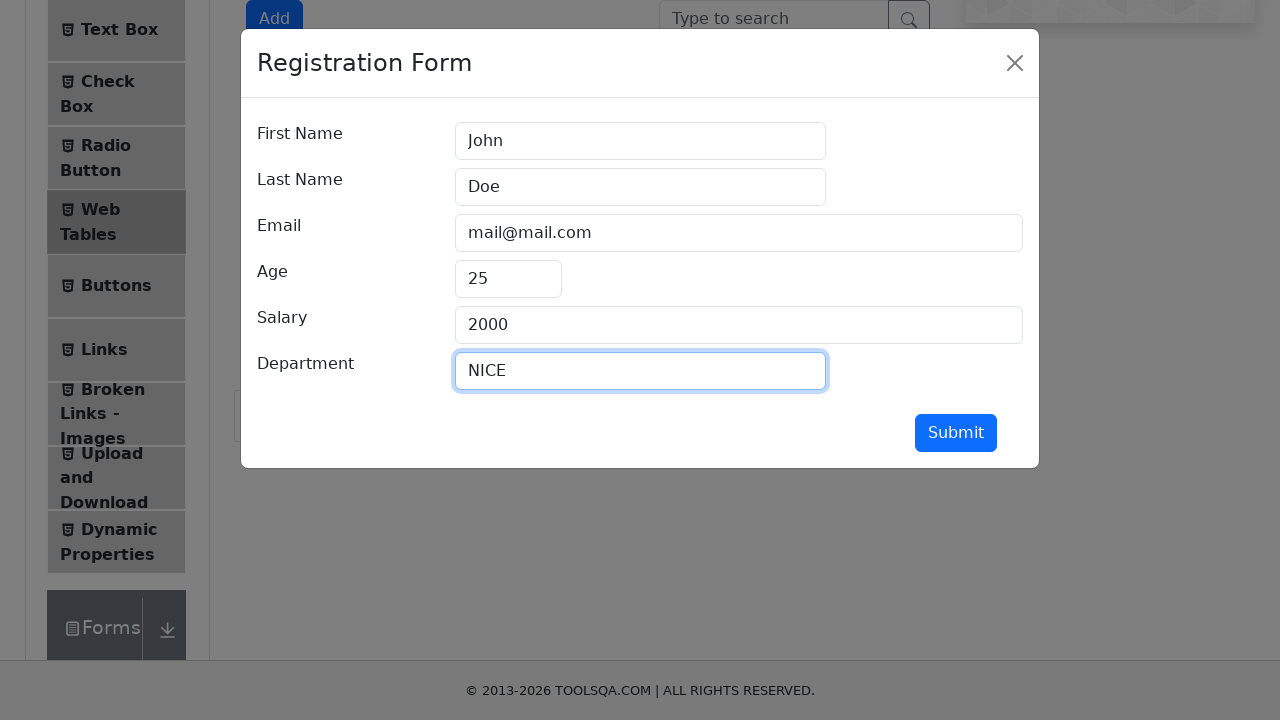

Clicked submit button to save record updates at (956, 433) on #submit
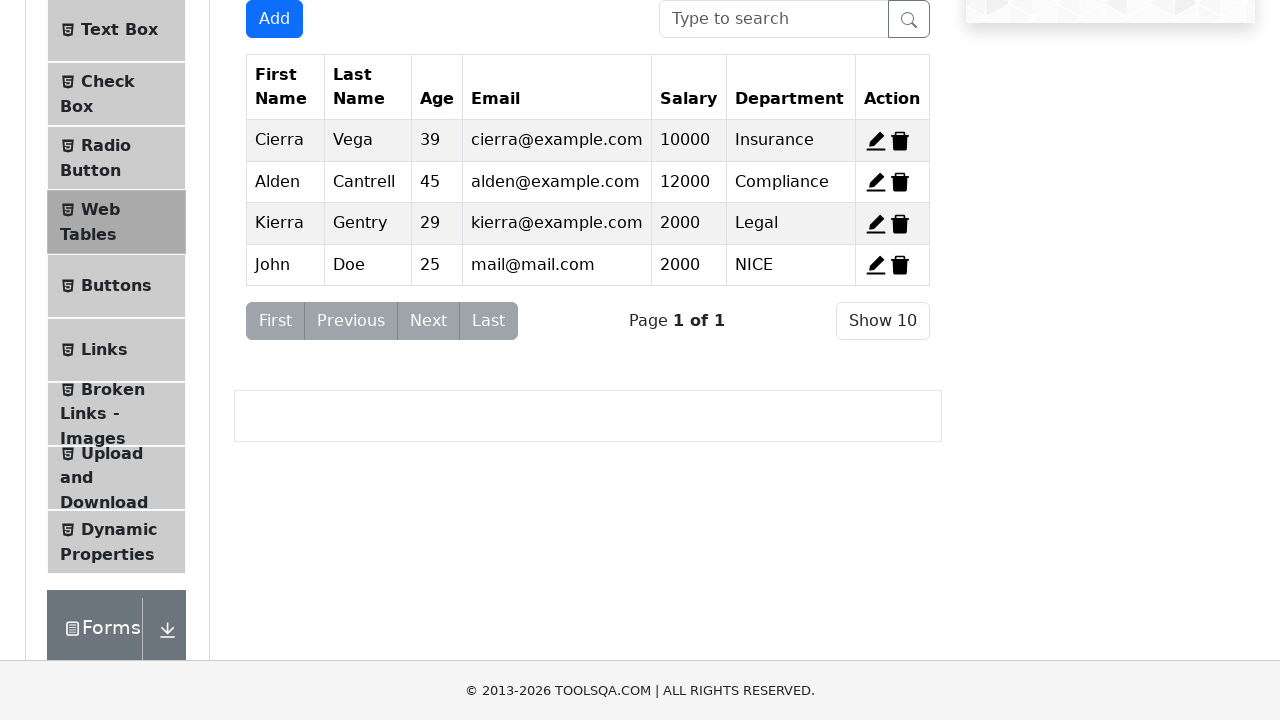

Waited for delete button on record 4 to appear
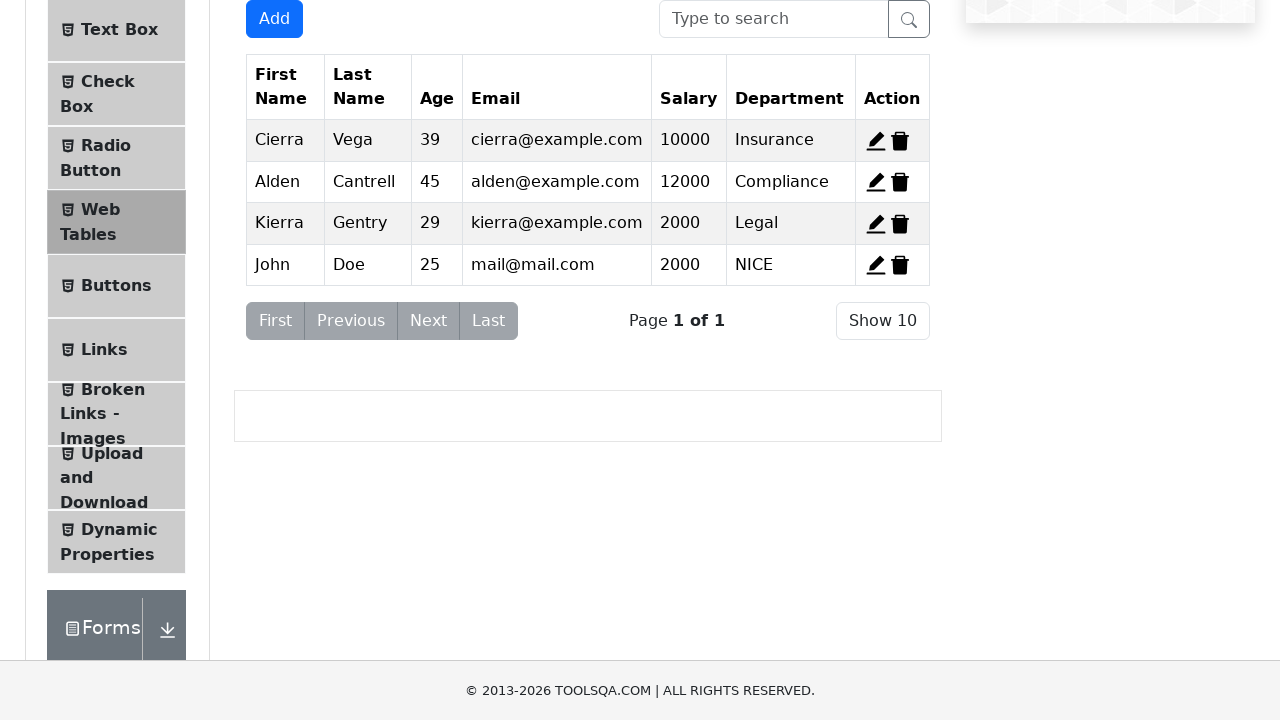

Clicked delete button to remove record 4 at (900, 265) on #delete-record-4
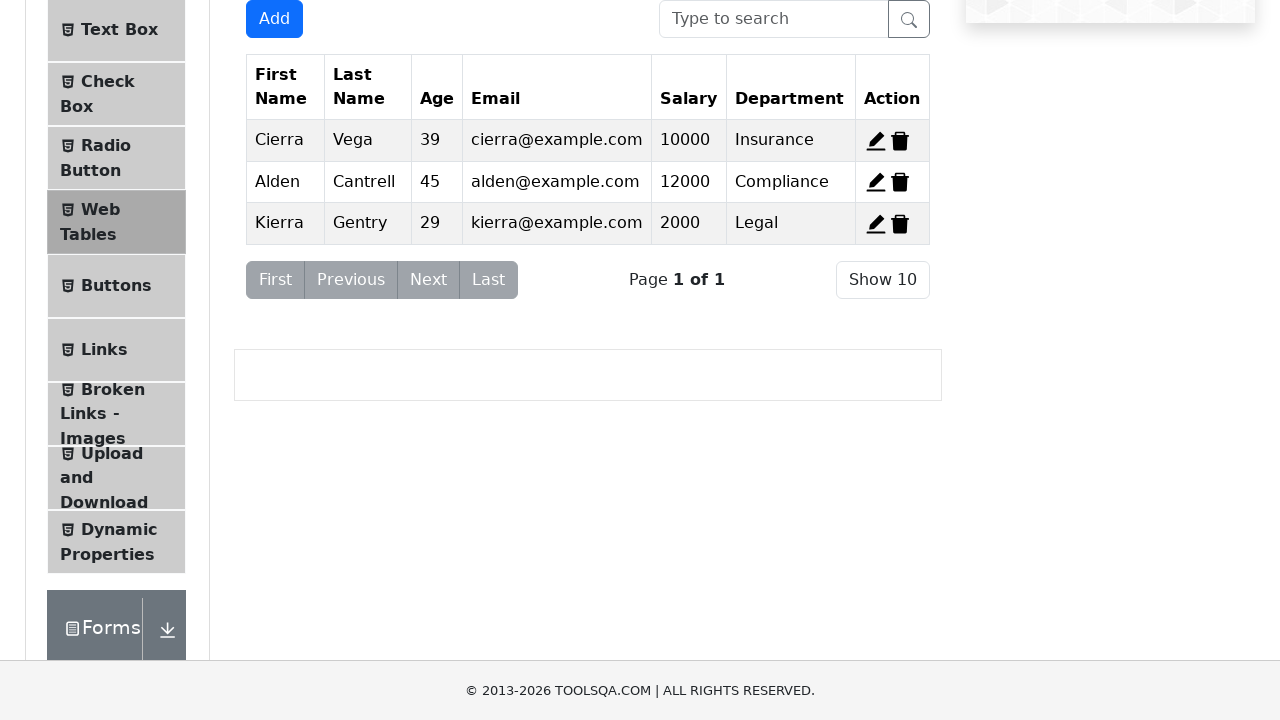

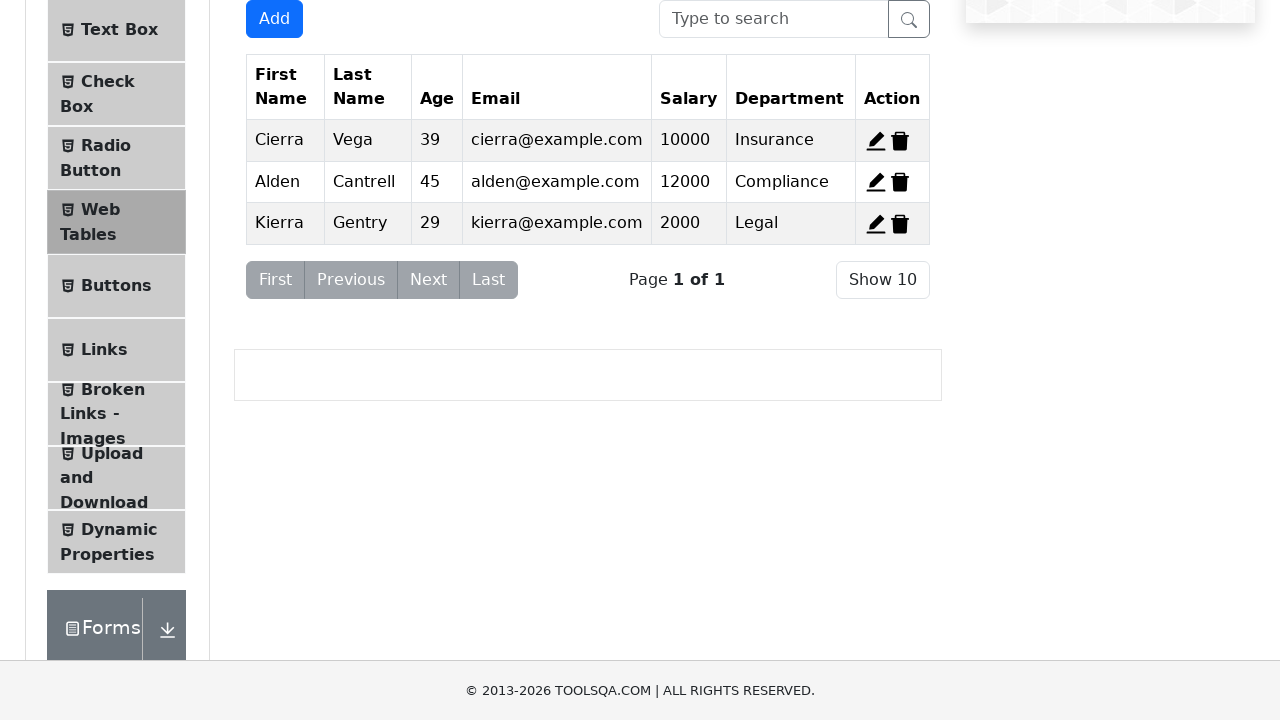